Opens YouTube and then creates two additional browser windows to test multi-window handling functionality

Starting URL: https://www.youtube.com/

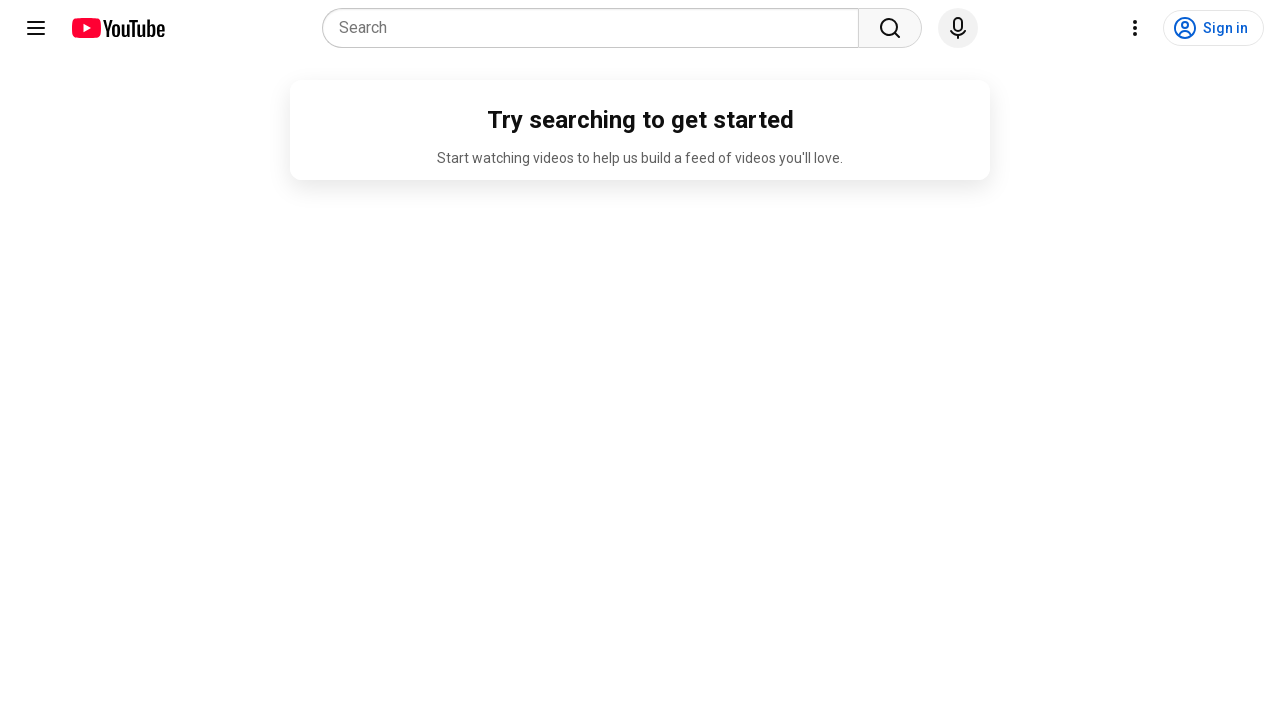

Created first additional browser window
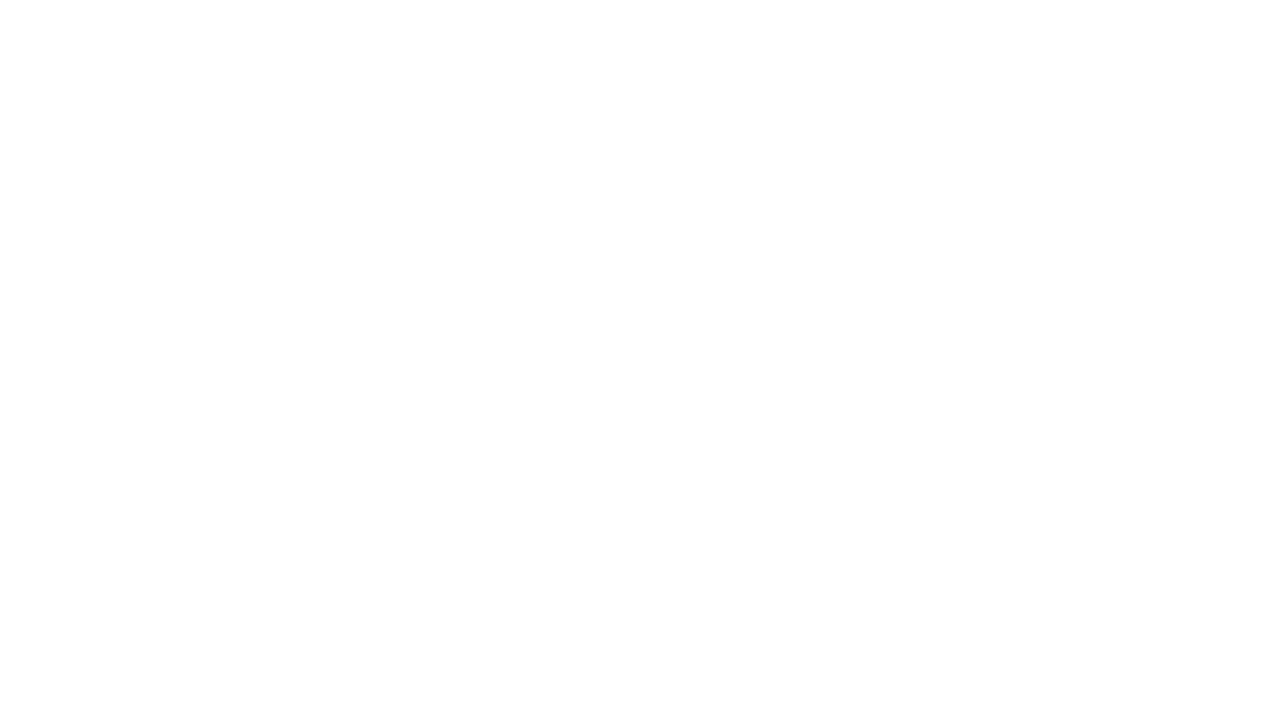

Created second additional browser window
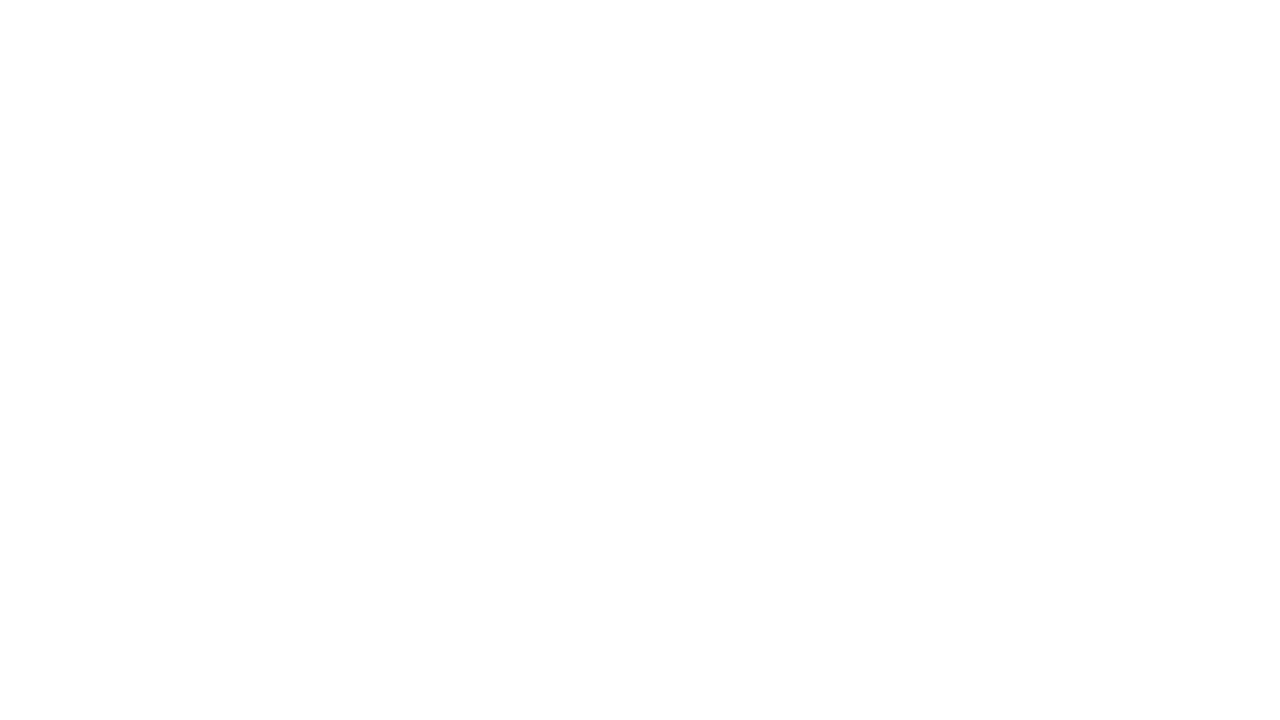

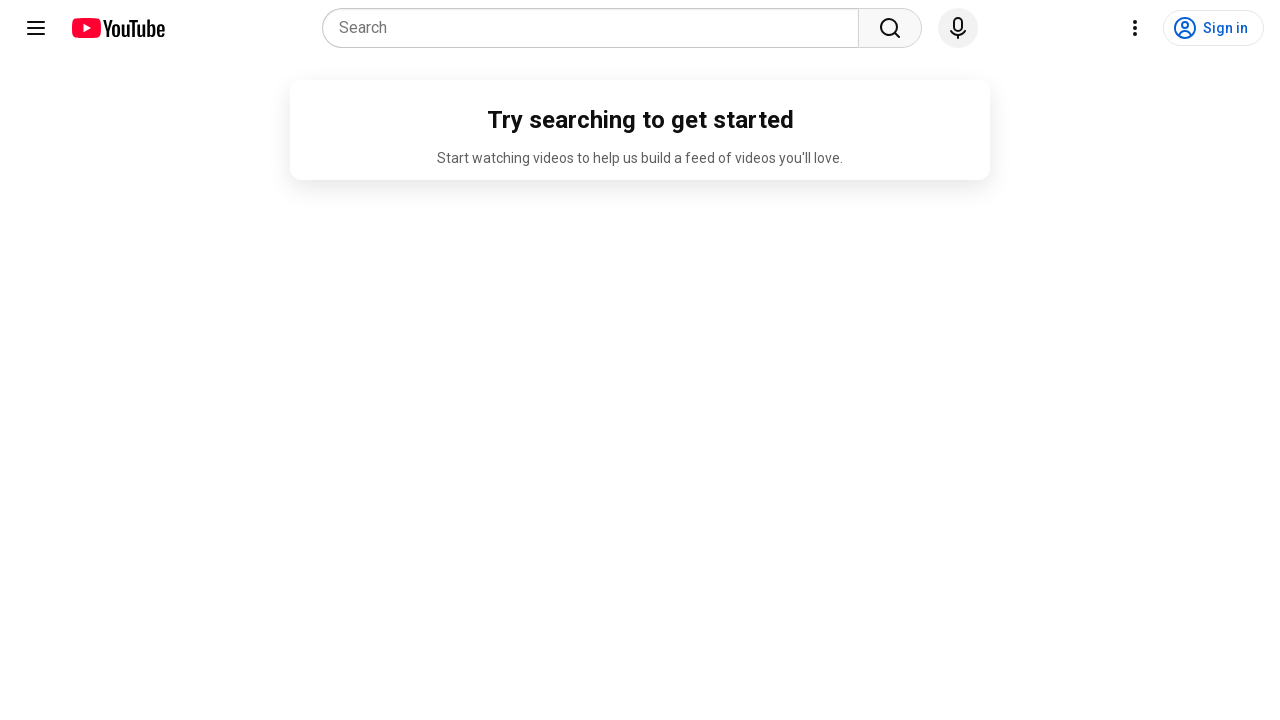